Tests a shipping cost calculator by selecting origin and destination locations (department, province, district), entering package dimensions and weight, and submitting to get a quote

Starting URL: https://www.olvacourier.com/cotizador

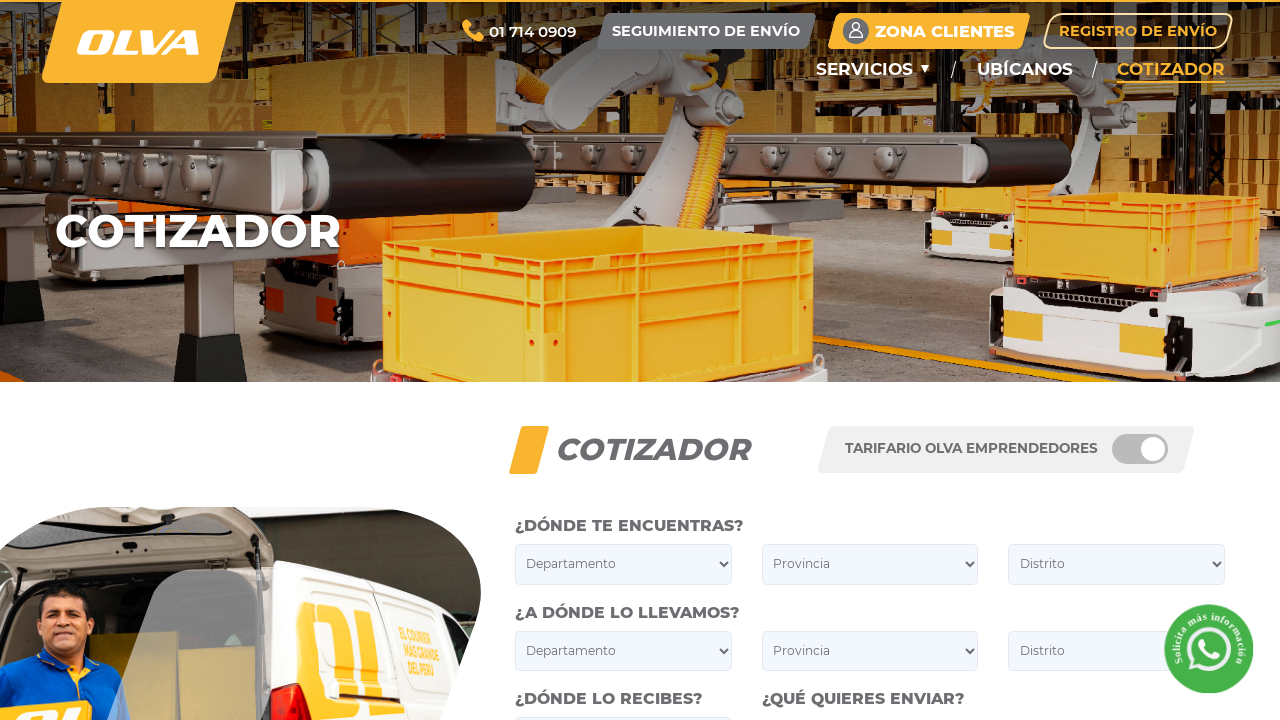

Selected origin department: Lima on //select[contains(@name, 'encuentras-departamento')]
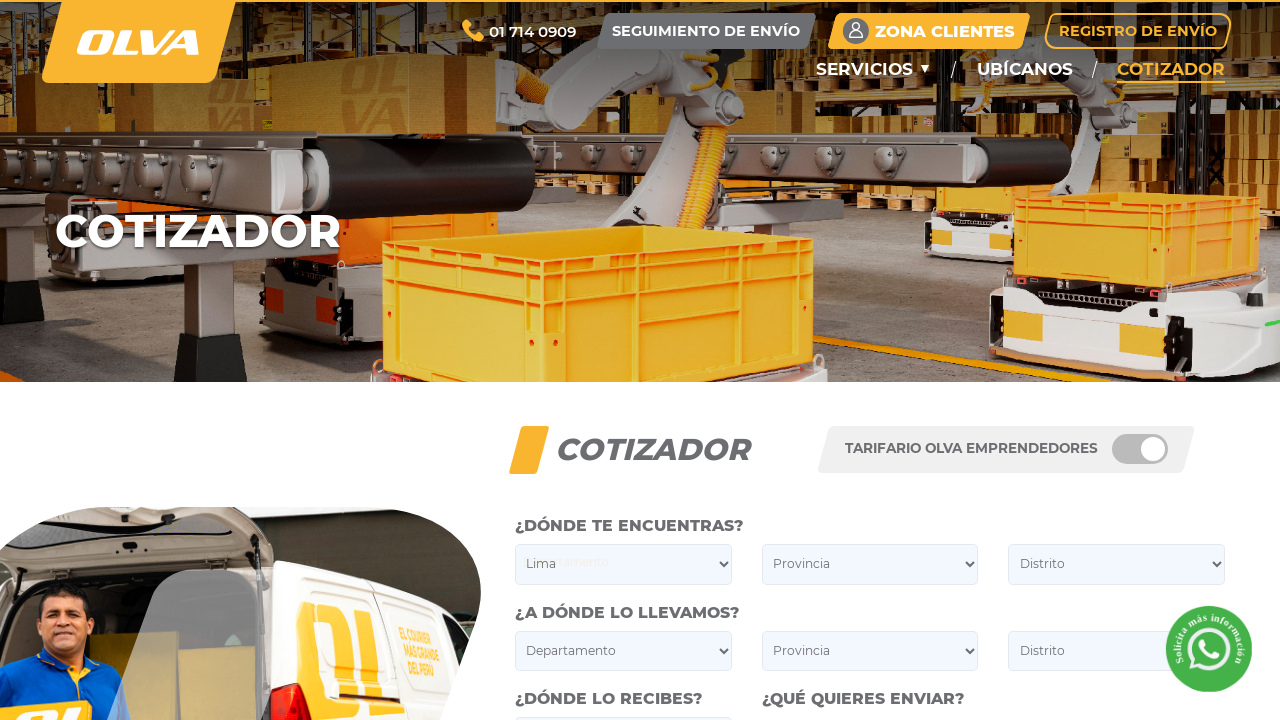

Waited 1 second for origin department selection to process
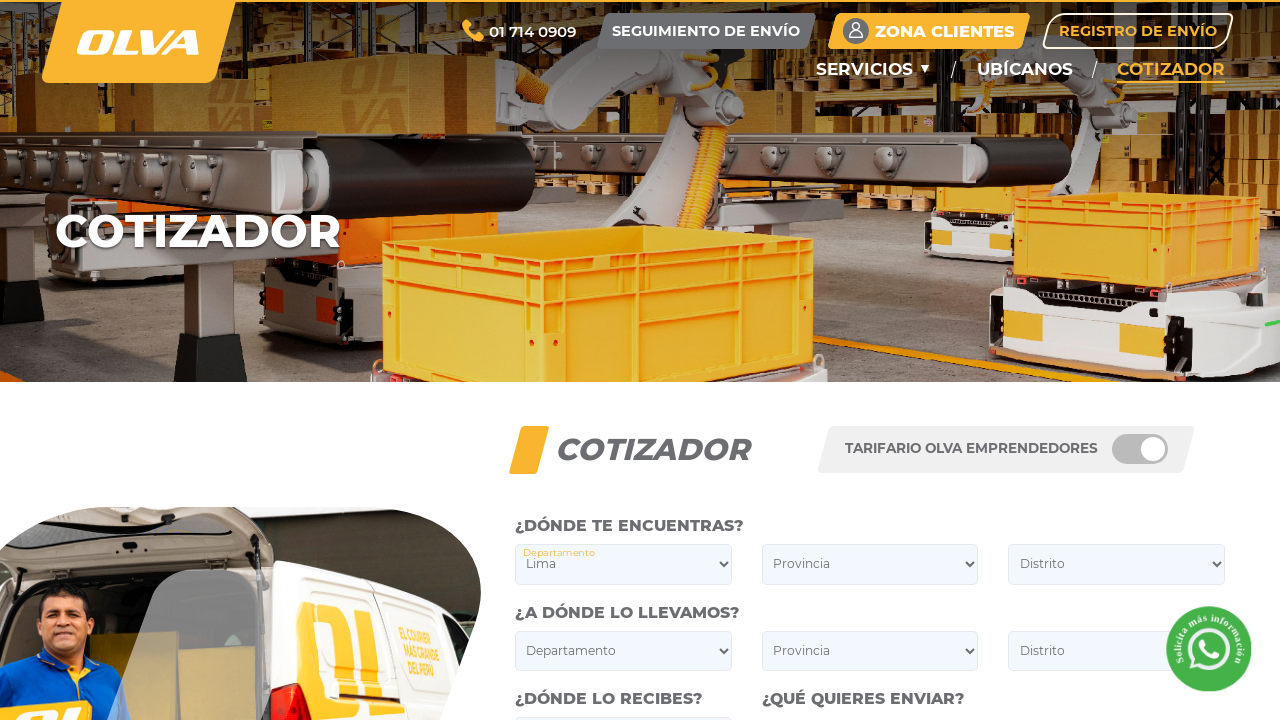

Selected origin province: Lima on //select[contains(@name, 'encuentras-provincia')]
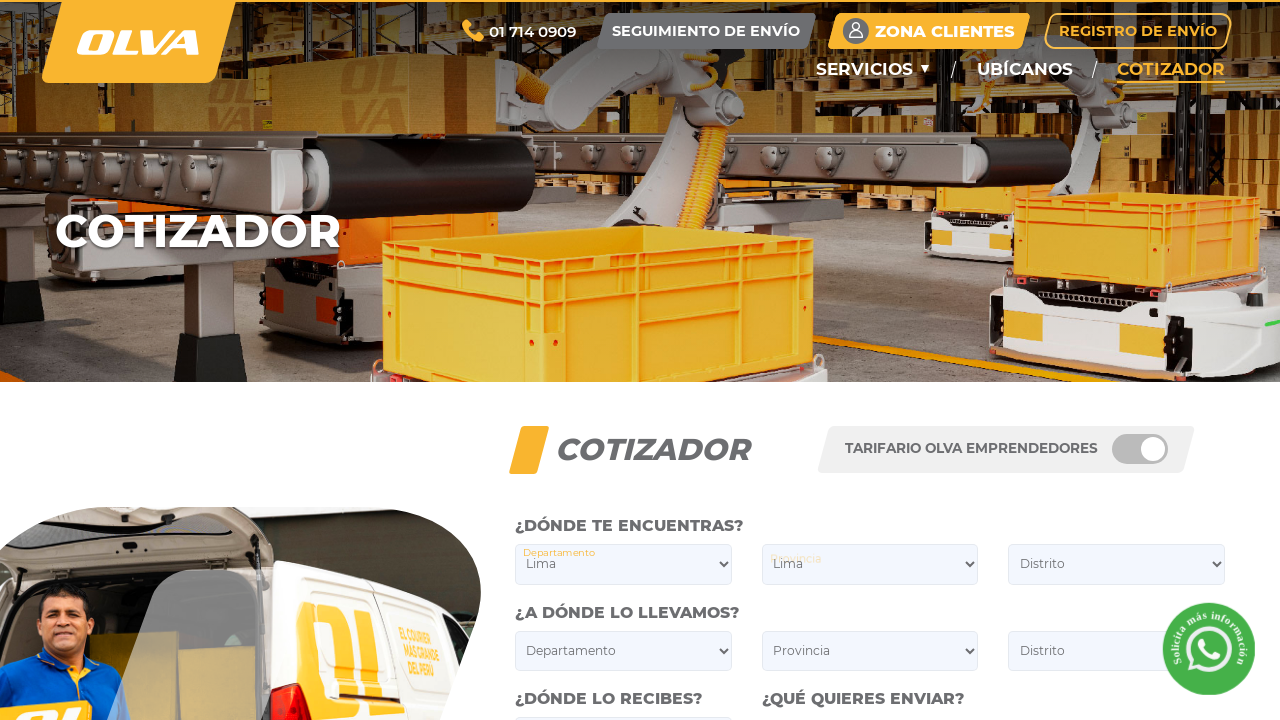

Waited 1 second for origin province selection to process
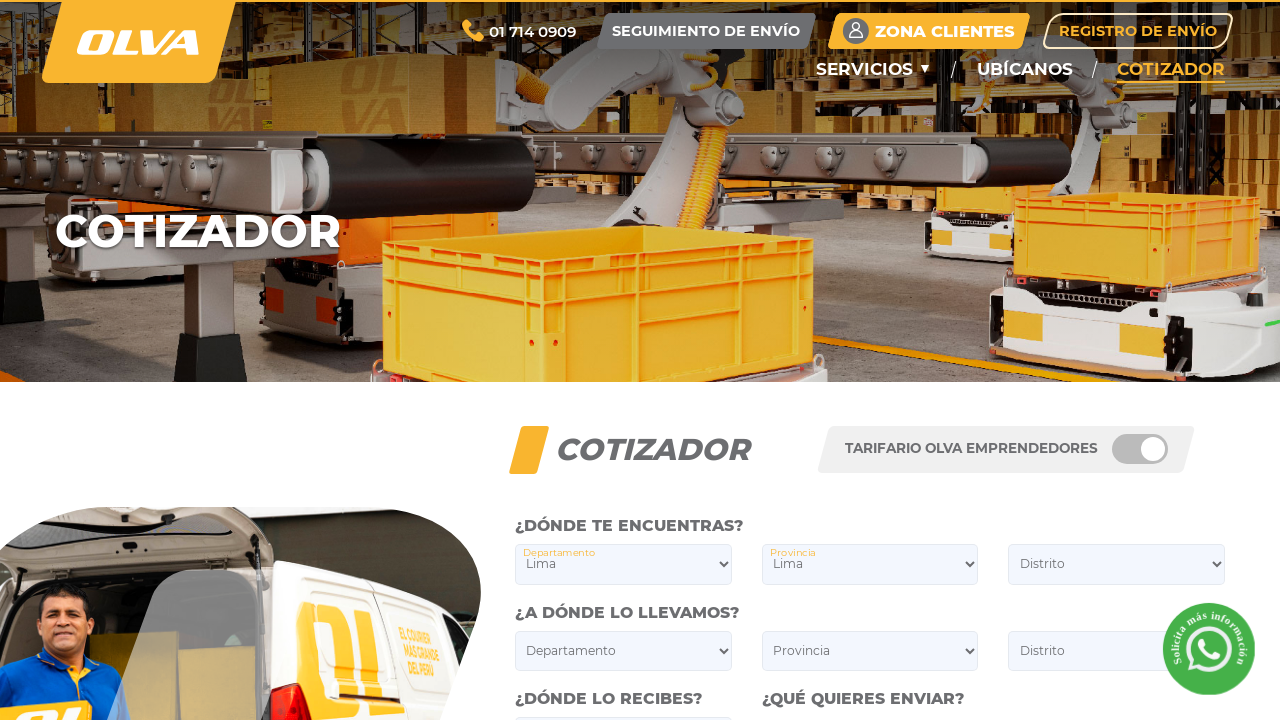

Selected origin district: Miraflores on //select[contains(@name, 'encuentras-distrito')]
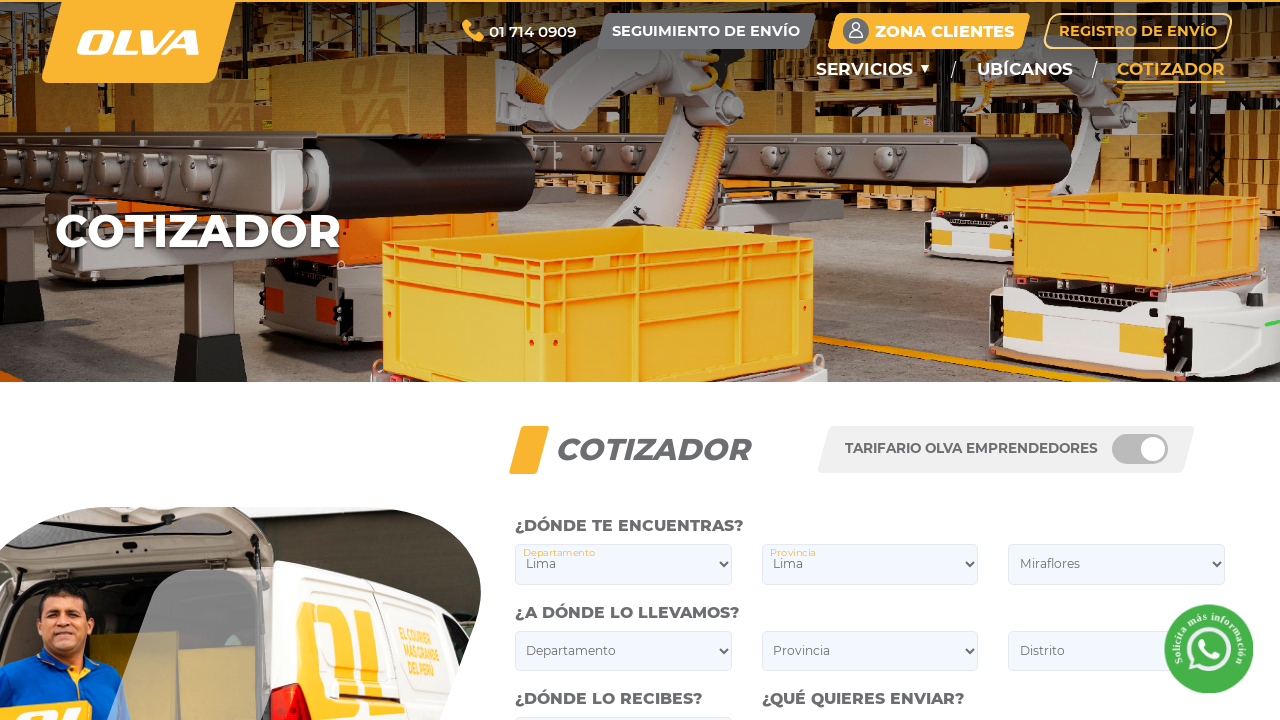

Waited 1 second for origin district selection to process
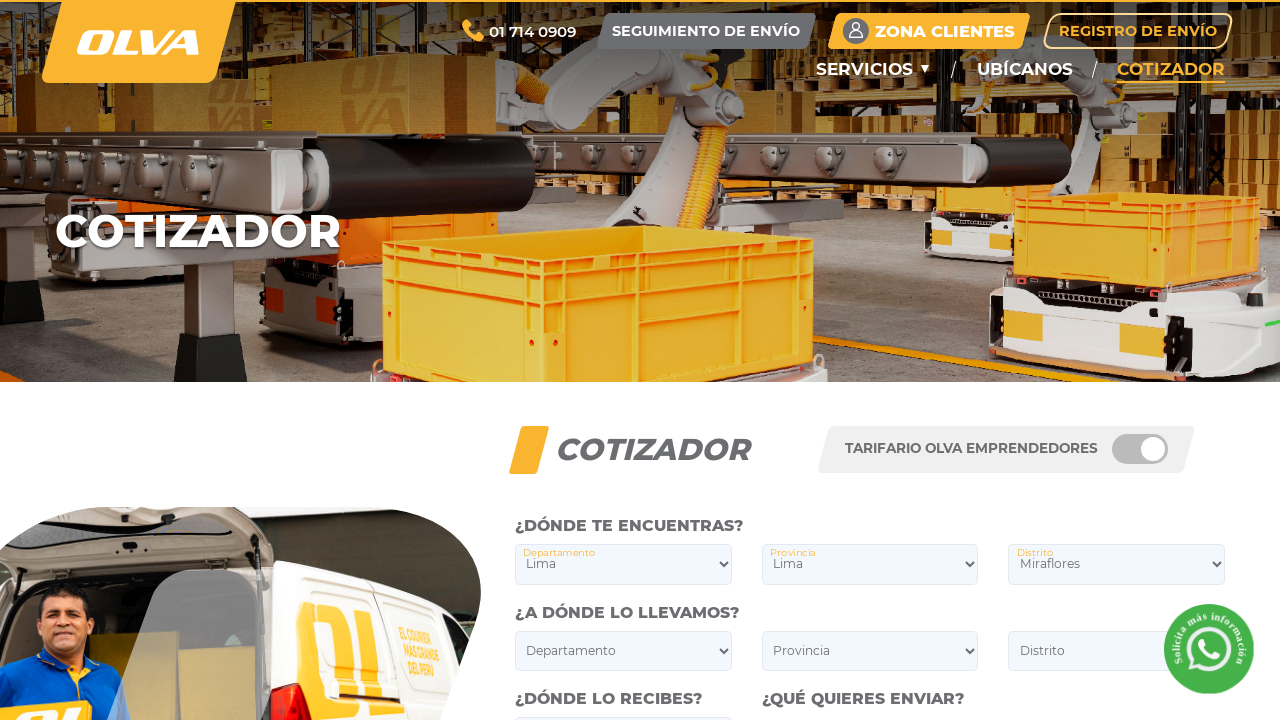

Selected destination department: Arequipa on //select[contains(@name, 'llevamos-departamento')]
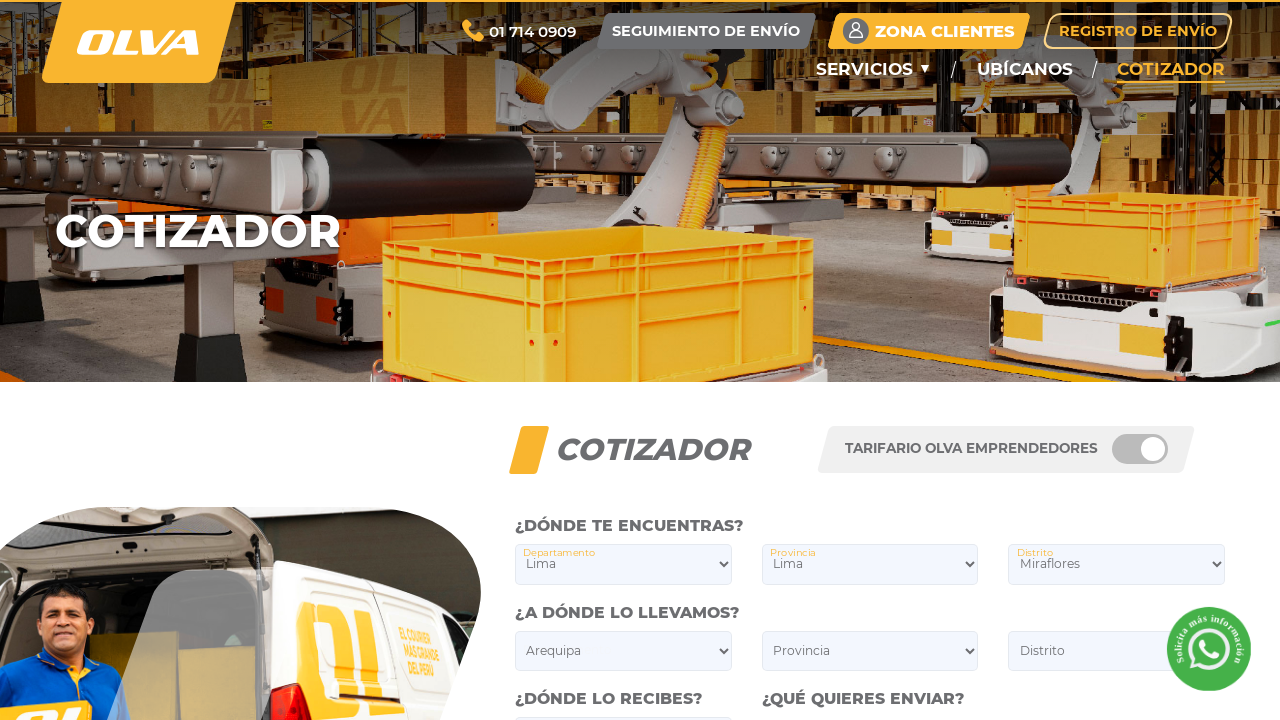

Waited 1 second for destination department selection to process
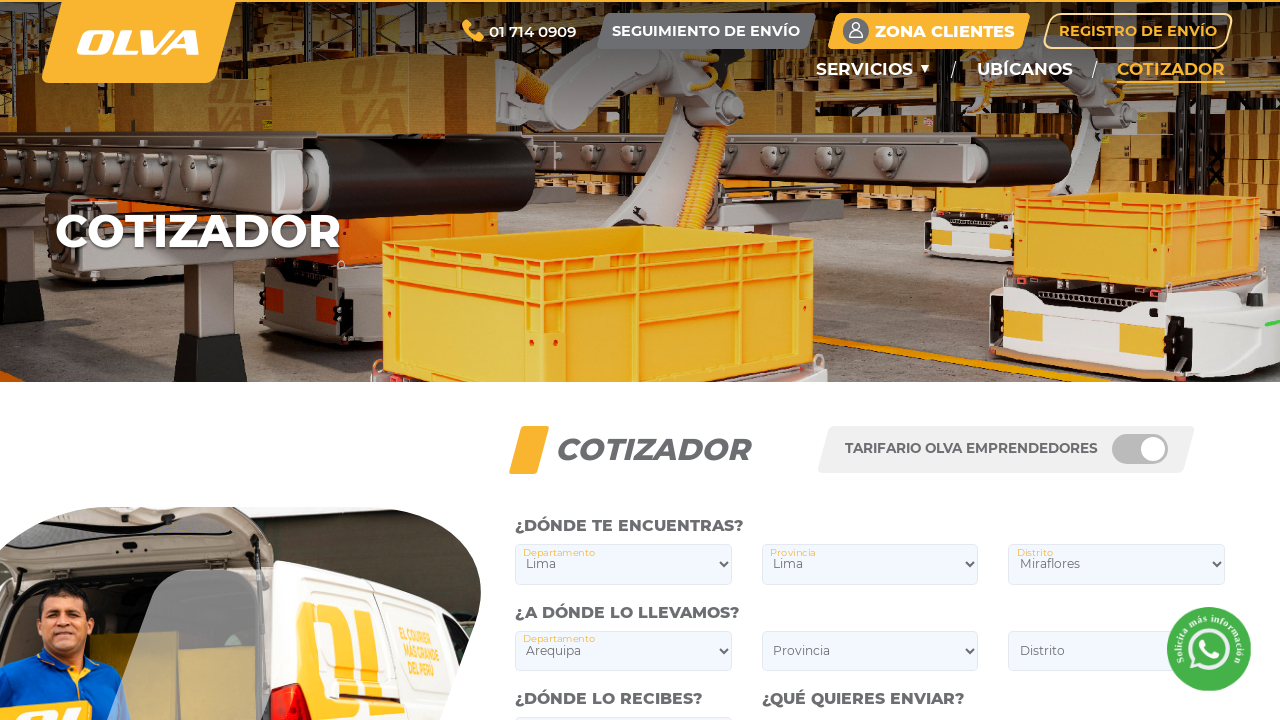

Selected destination province: Arequipa on //select[contains(@name, 'llevamos-provincia')]
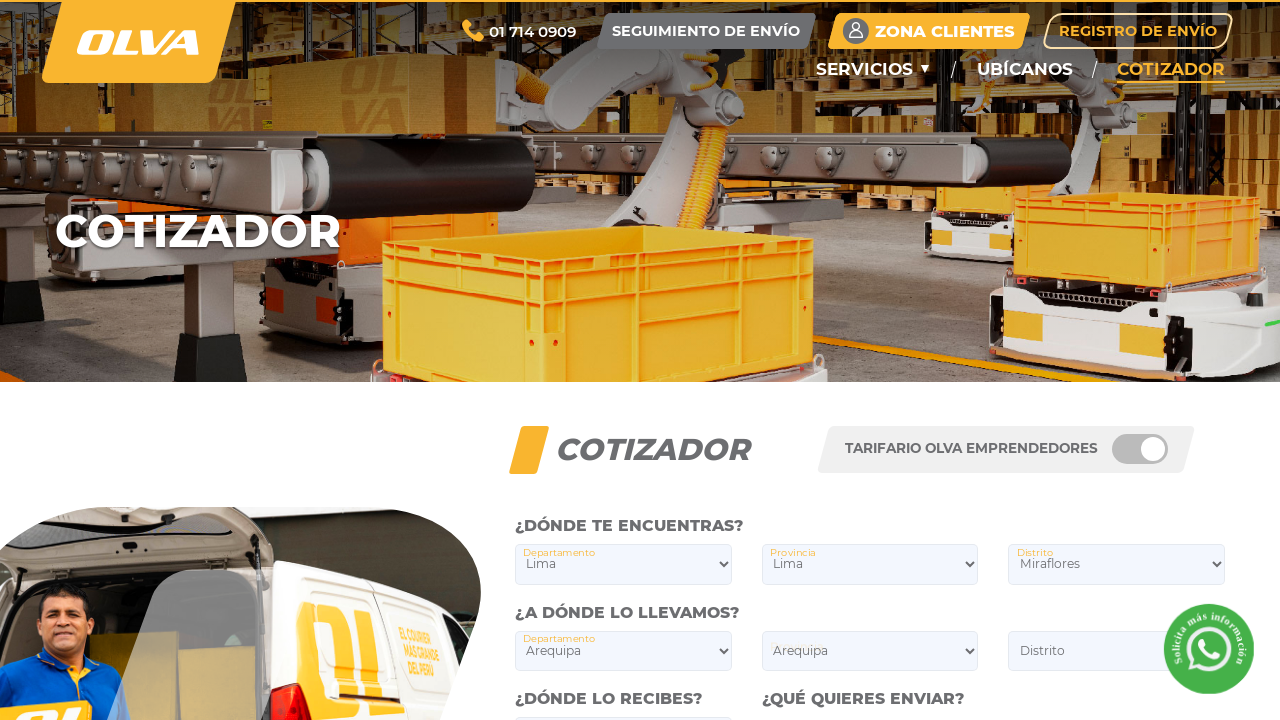

Waited 1 second for destination province selection to process
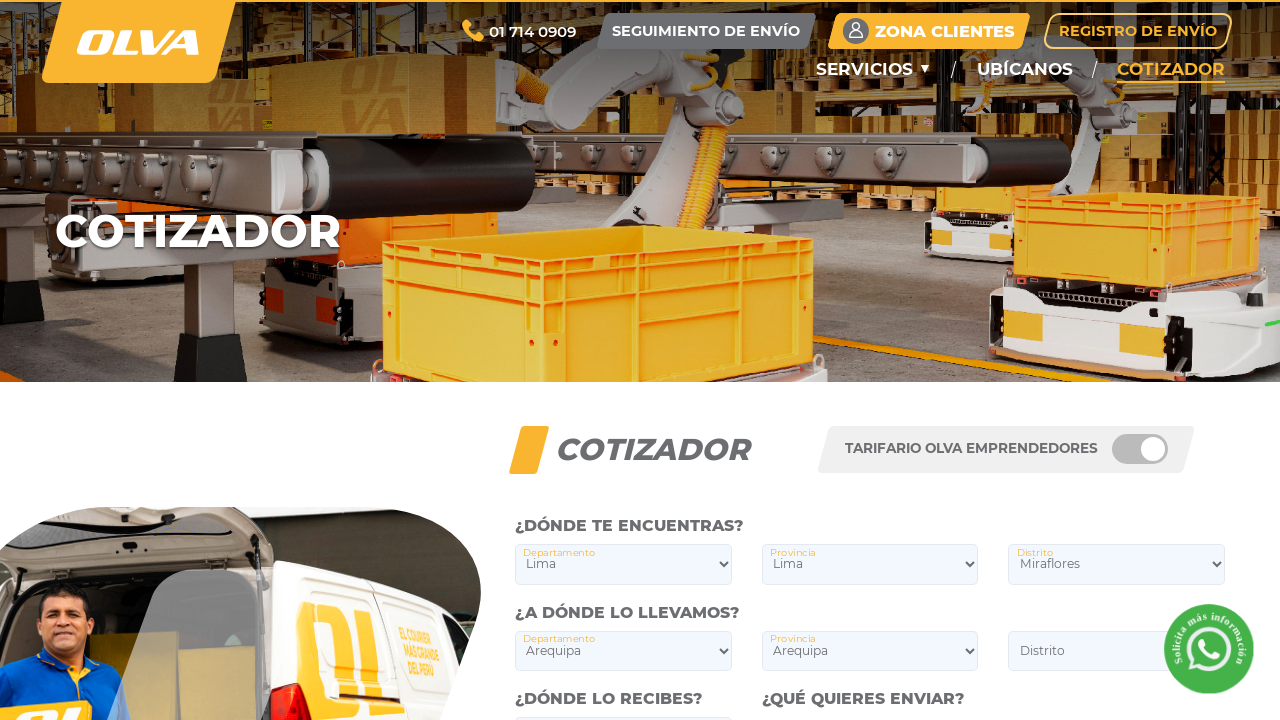

Selected destination district: Cerro Colorado on //select[contains(@name, 'llevamos-distrito')]
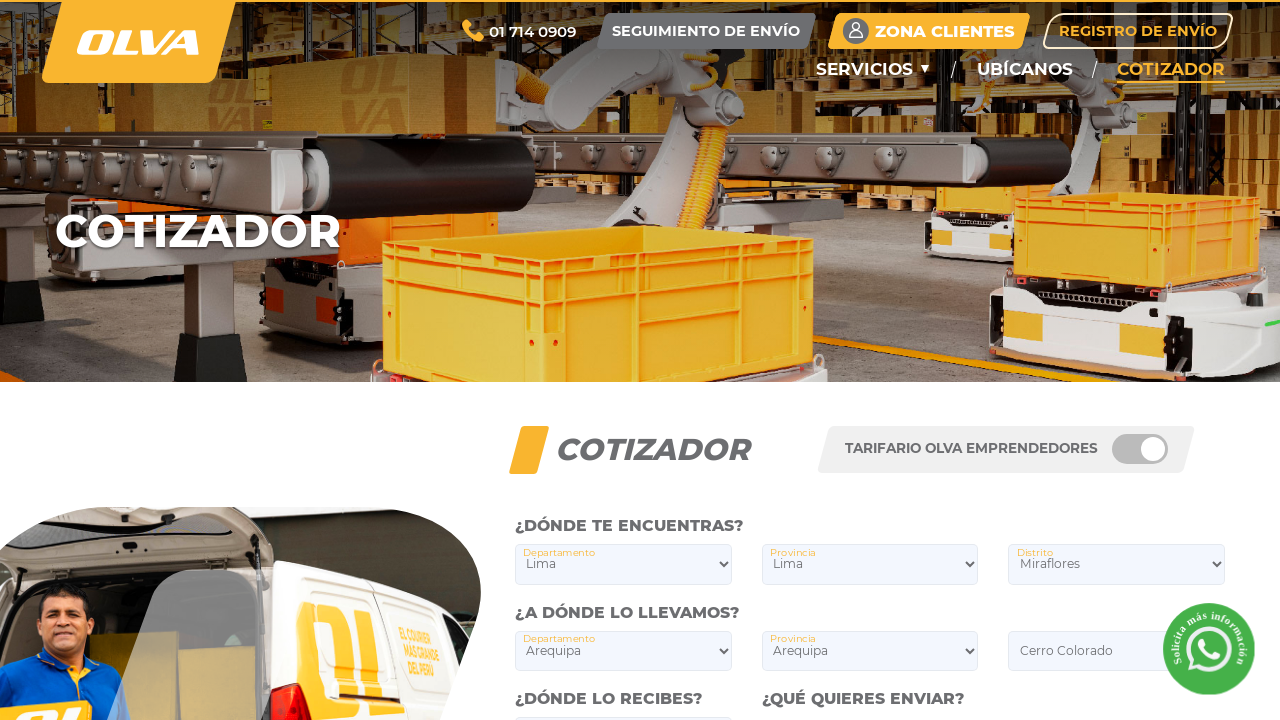

Waited 1 second for destination district selection to process
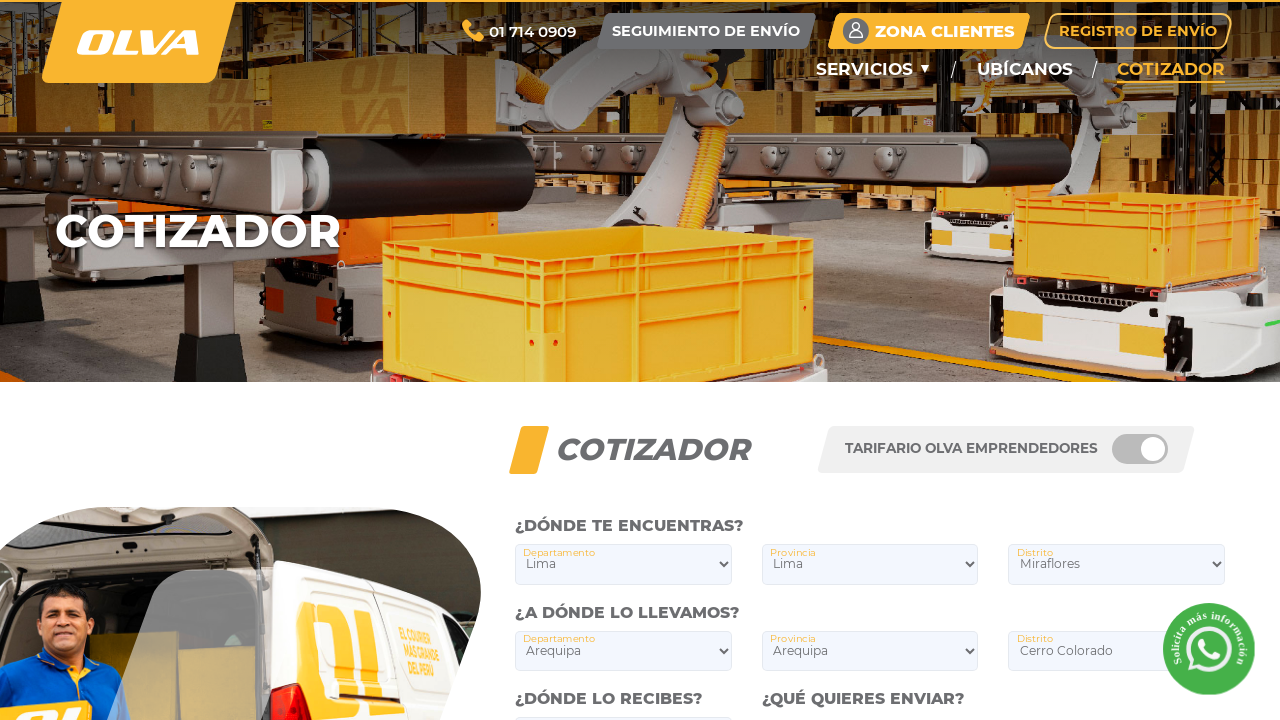

Clicked on 'Paquetes' (Packages) option at (938, 361) on xpath=//strong[contains(text(), 'Paquetes')]
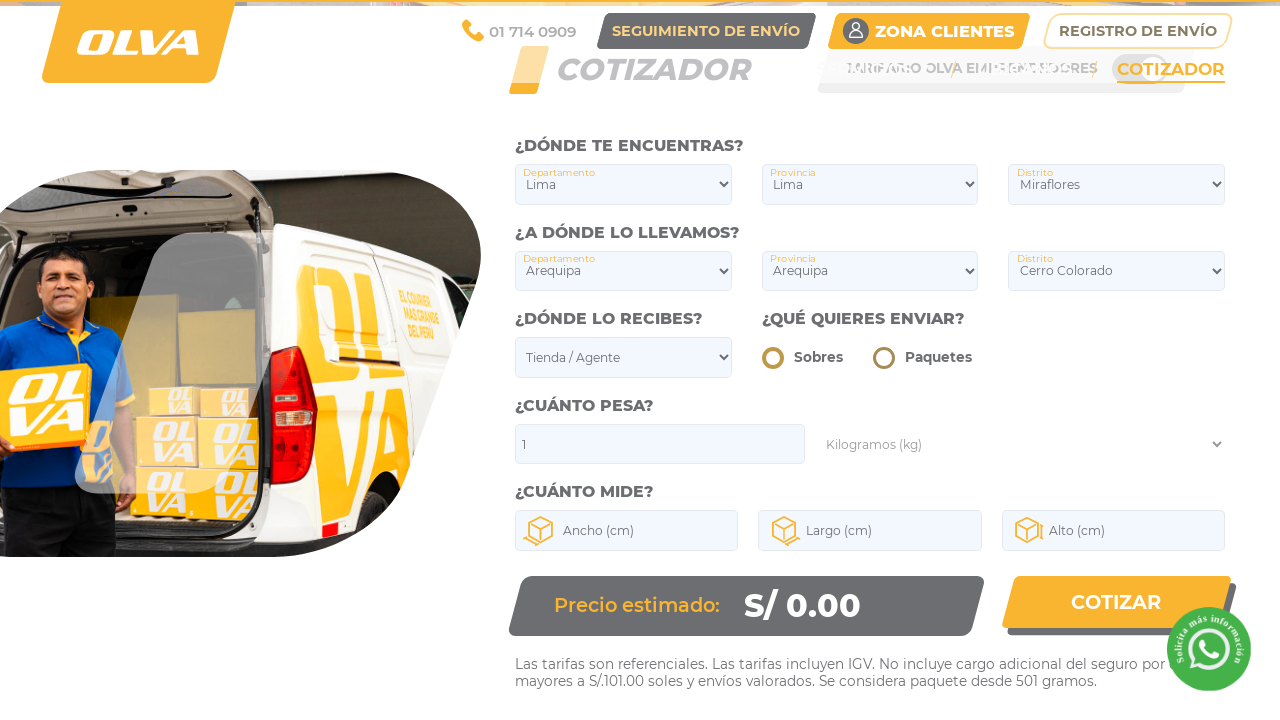

Waited 1 second for Packages section to load
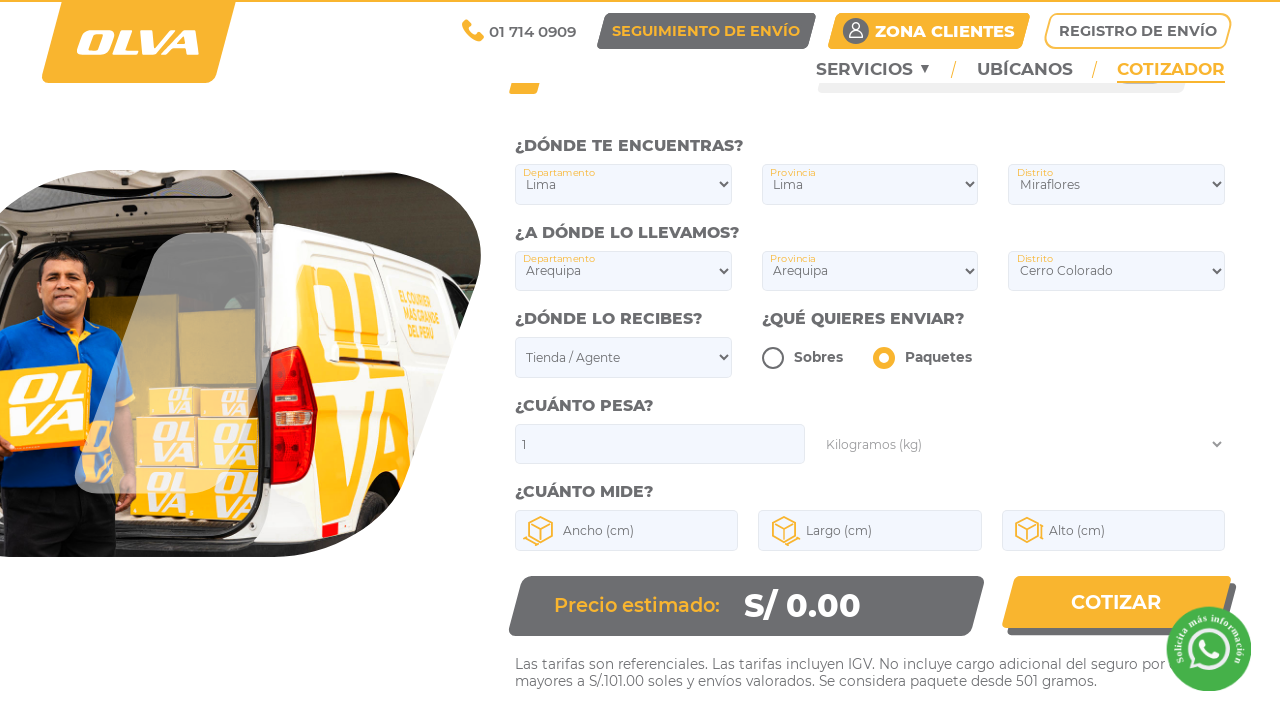

Entered package weight: 2.5 kg on //input[contains(@id, 'cotizador-pesa')]
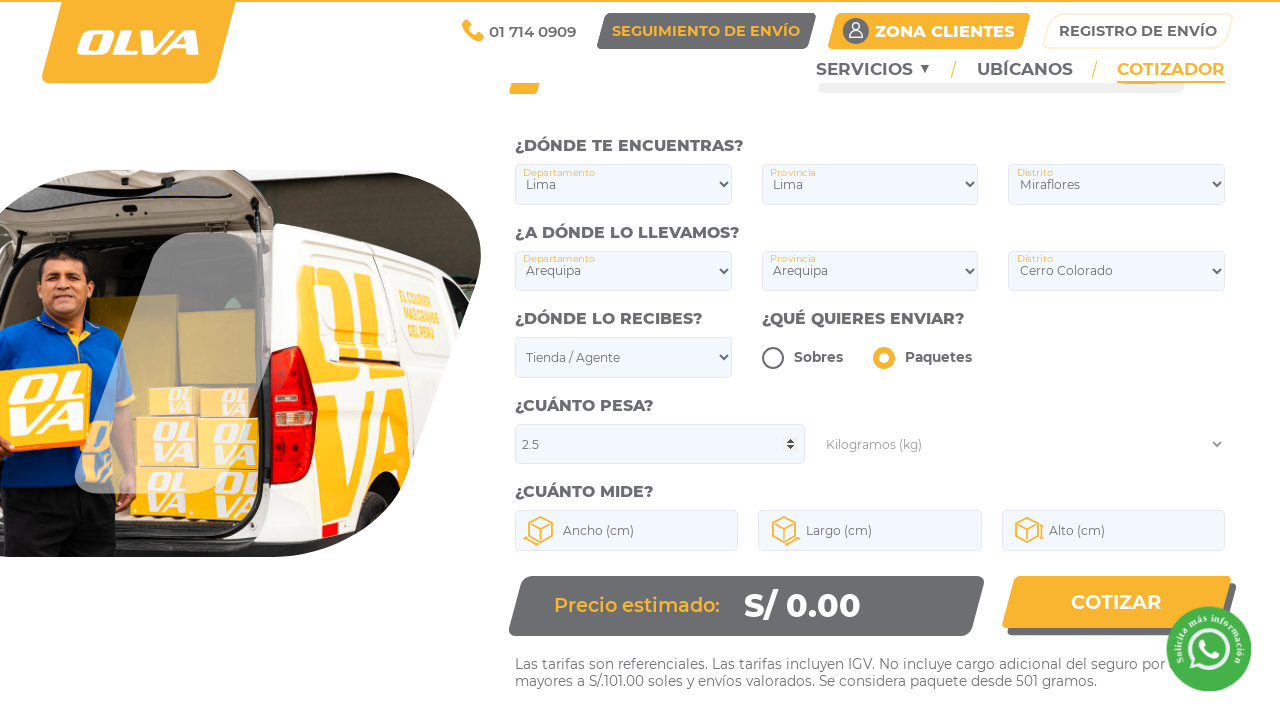

Waited 1 second for weight input to process
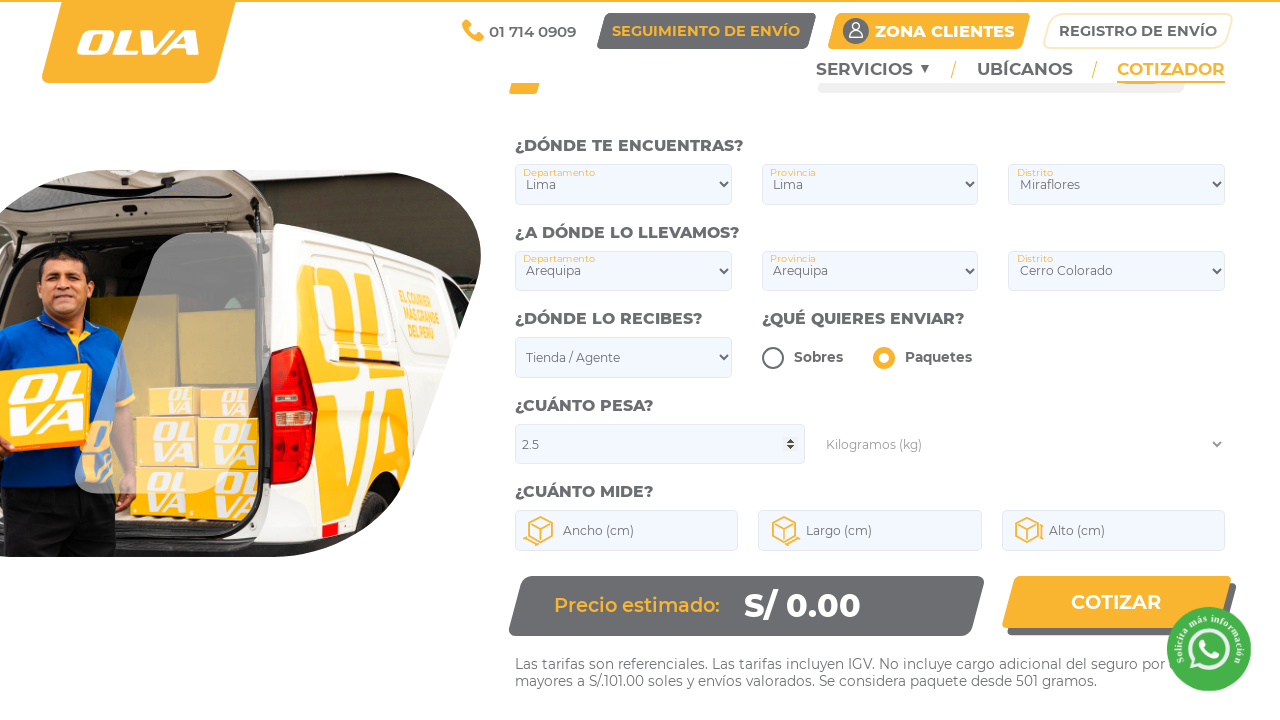

Entered package width: 20 cm on //input[contains(@name, 'ancho')]
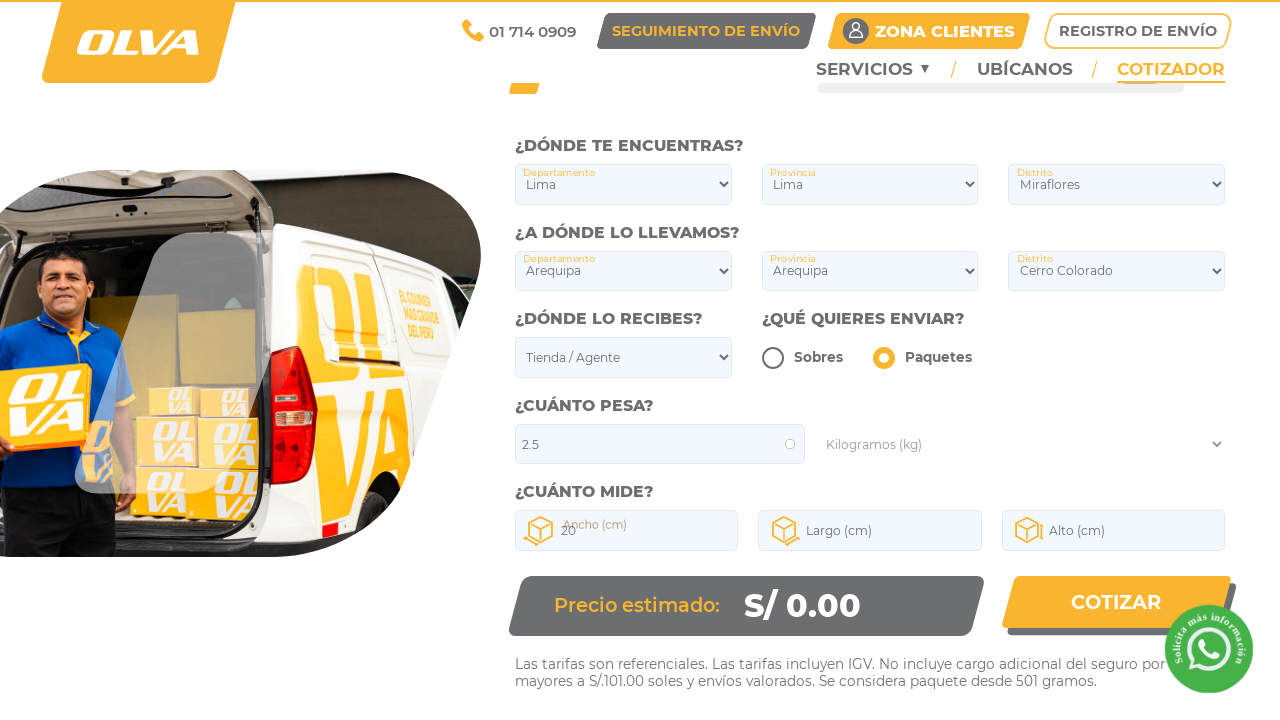

Waited 1 second for width input to process
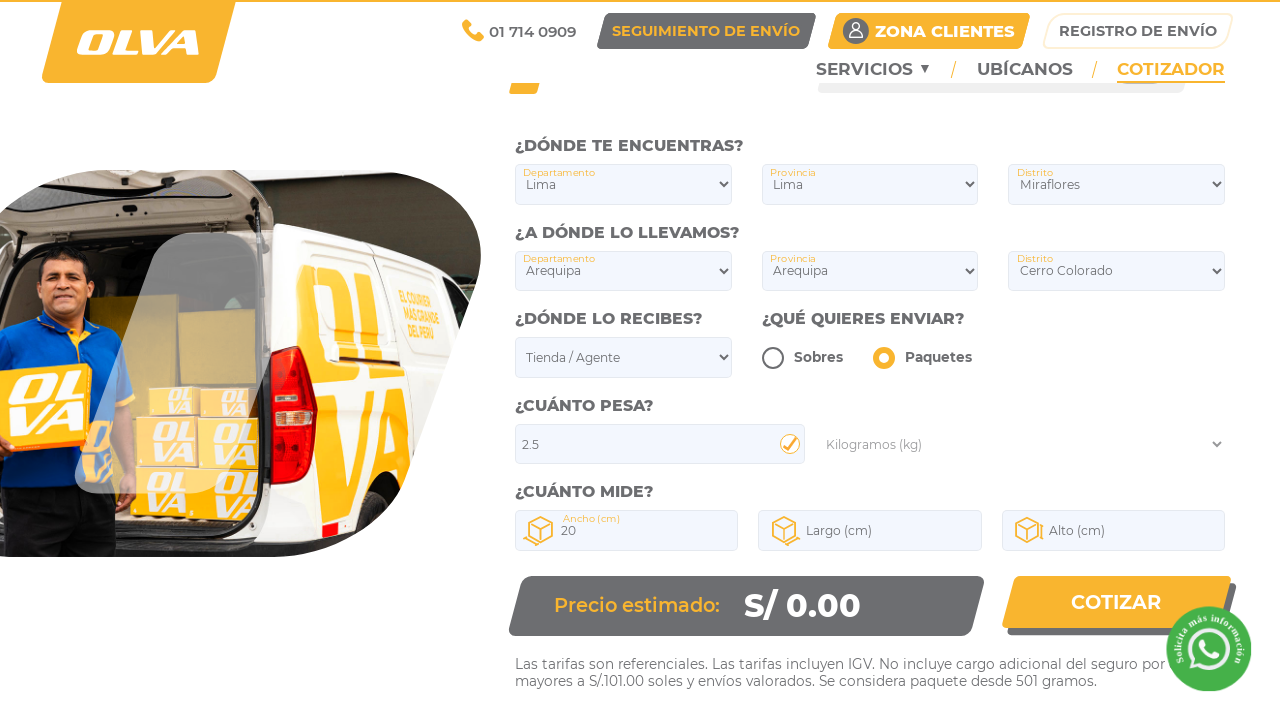

Entered package length: 30 cm on //input[contains(@name, 'largo')]
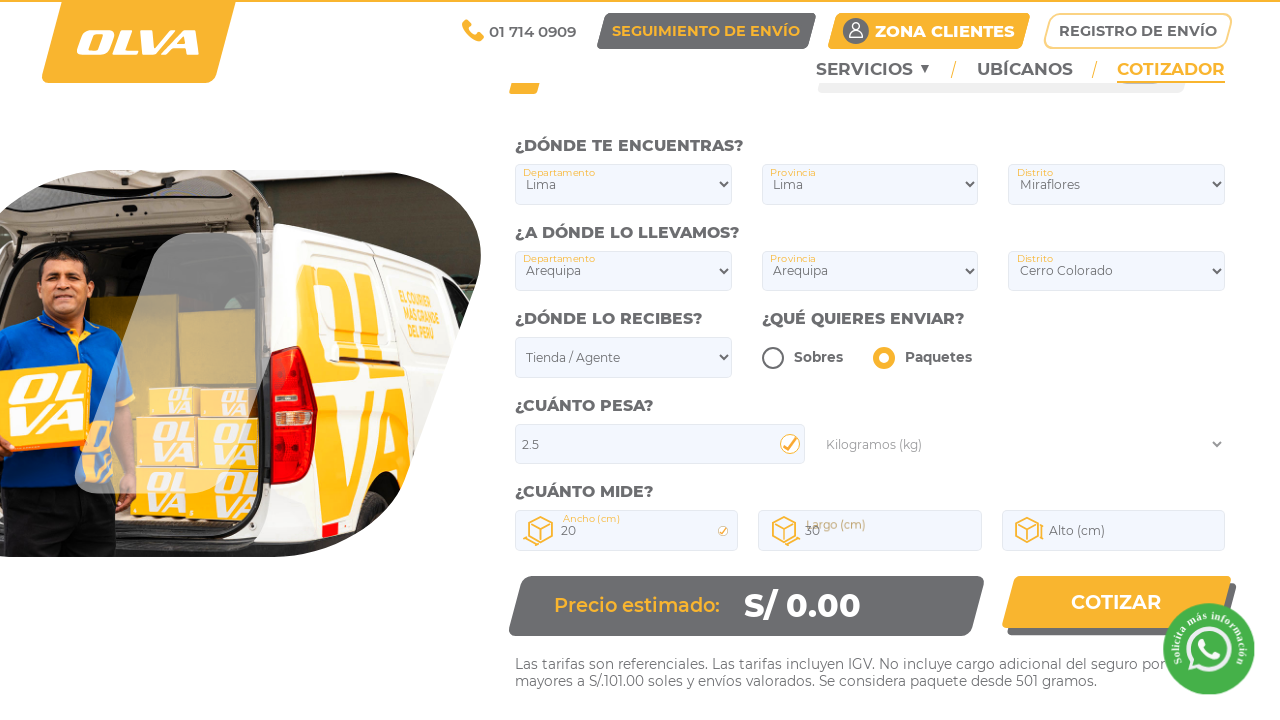

Waited 1 second for length input to process
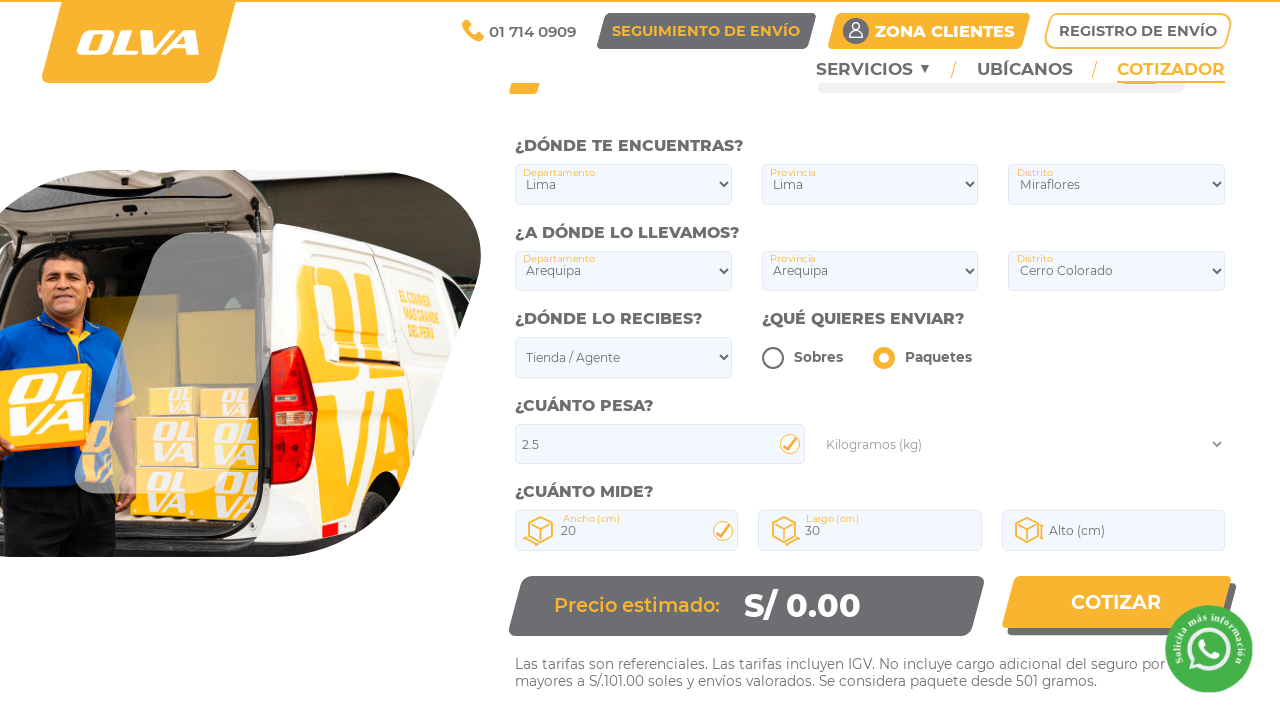

Entered package height: 15 cm on //input[contains(@name, 'alto')]
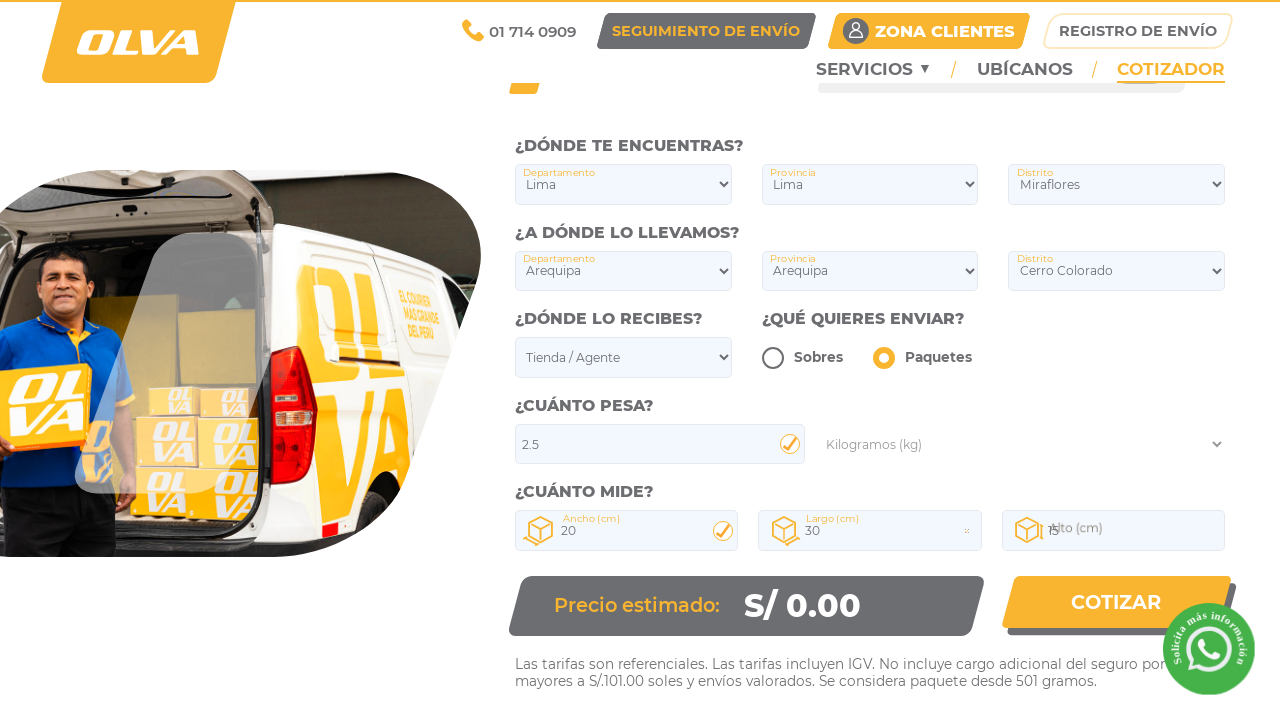

Waited 1 second for height input to process
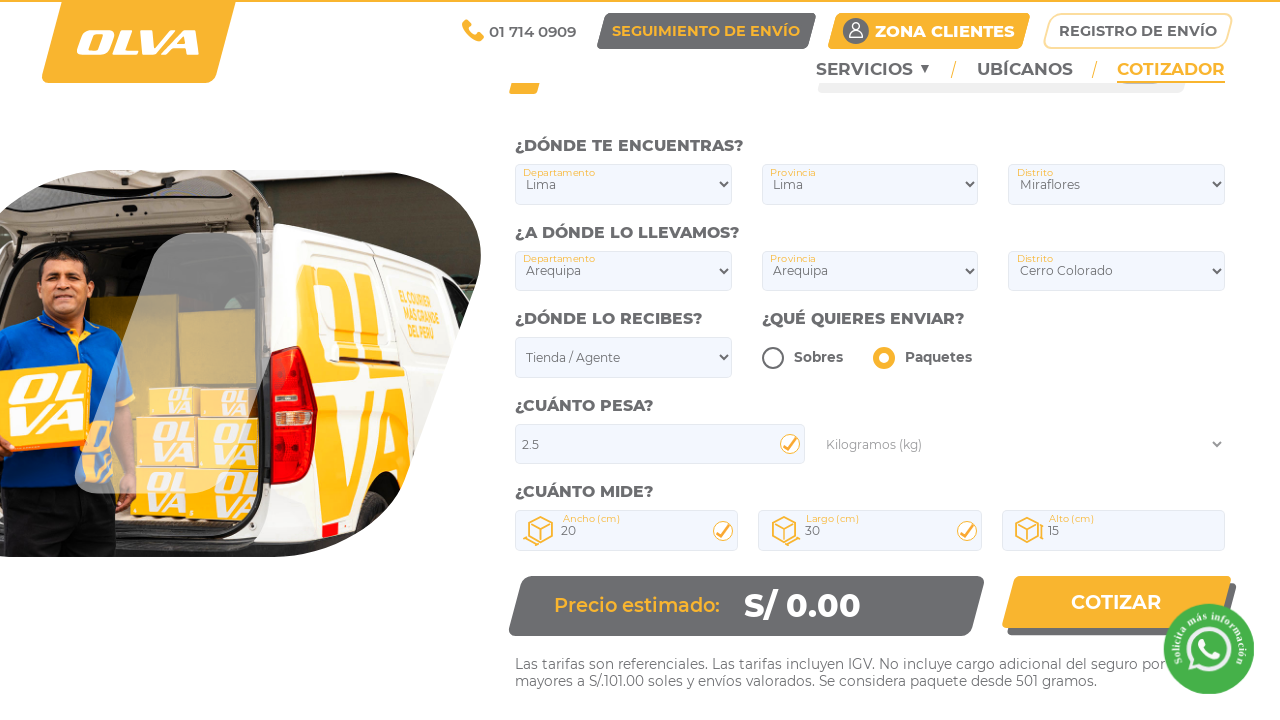

Clicked 'Cotizar' (Quote) button to submit the shipping cost quote request at (1117, 602) on xpath=//strong[contains(text(), 'Cotizar')]
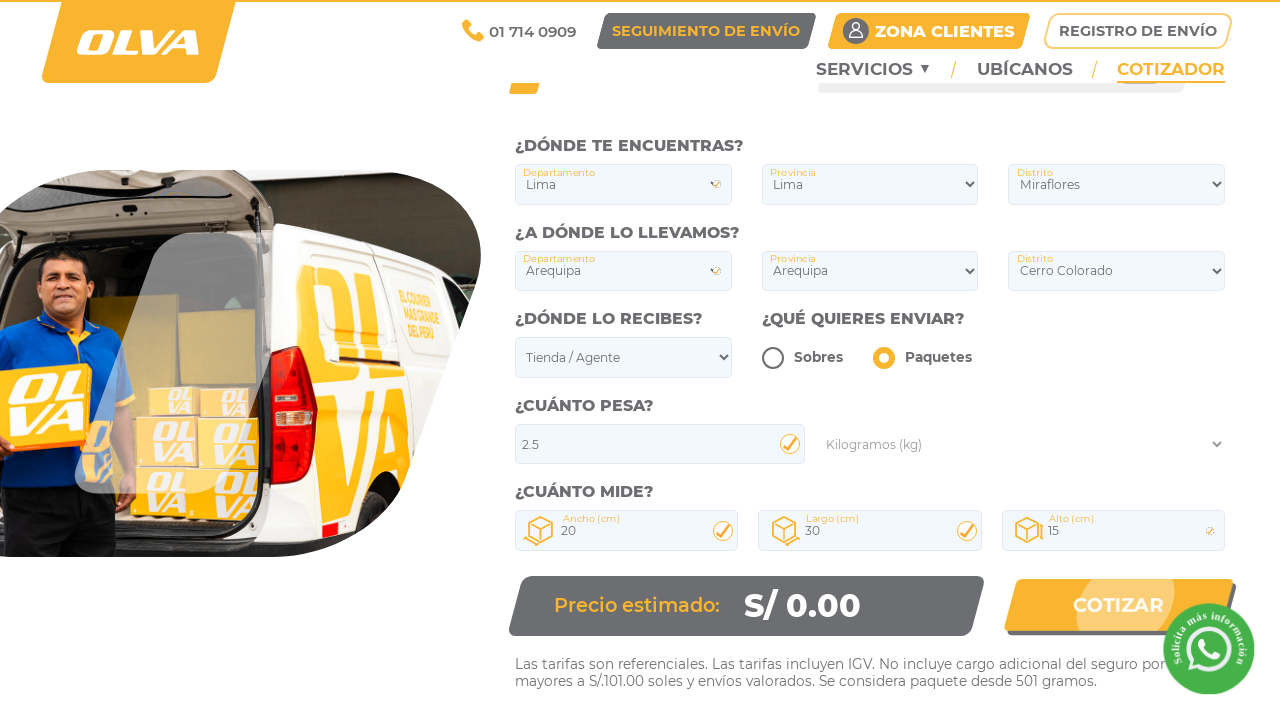

Waited 1 second for quote calculation to process
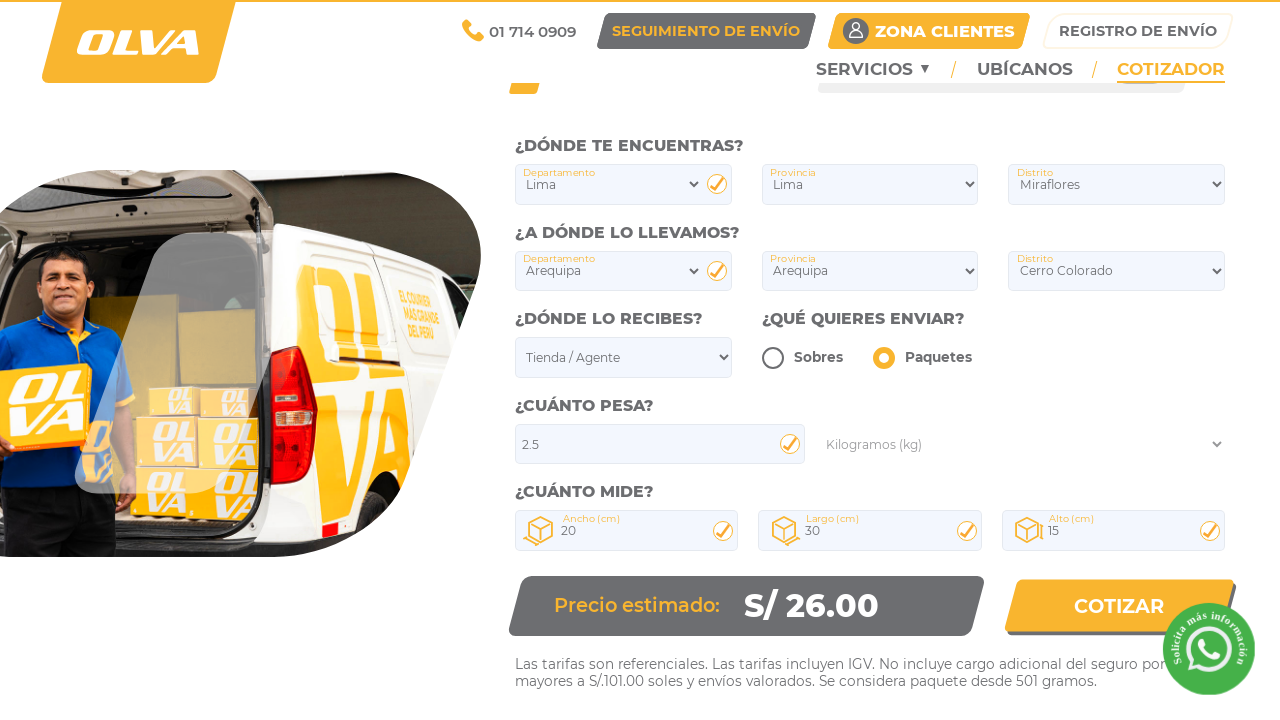

Estimated shipping cost is now displayed
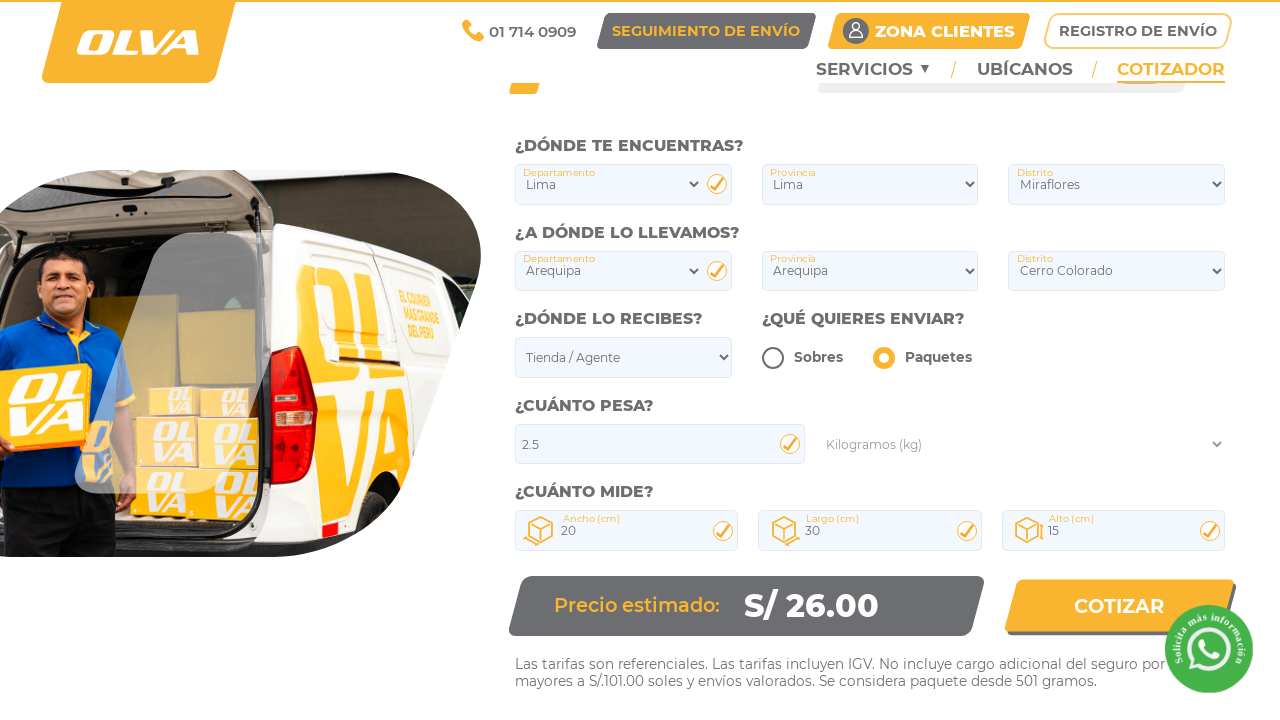

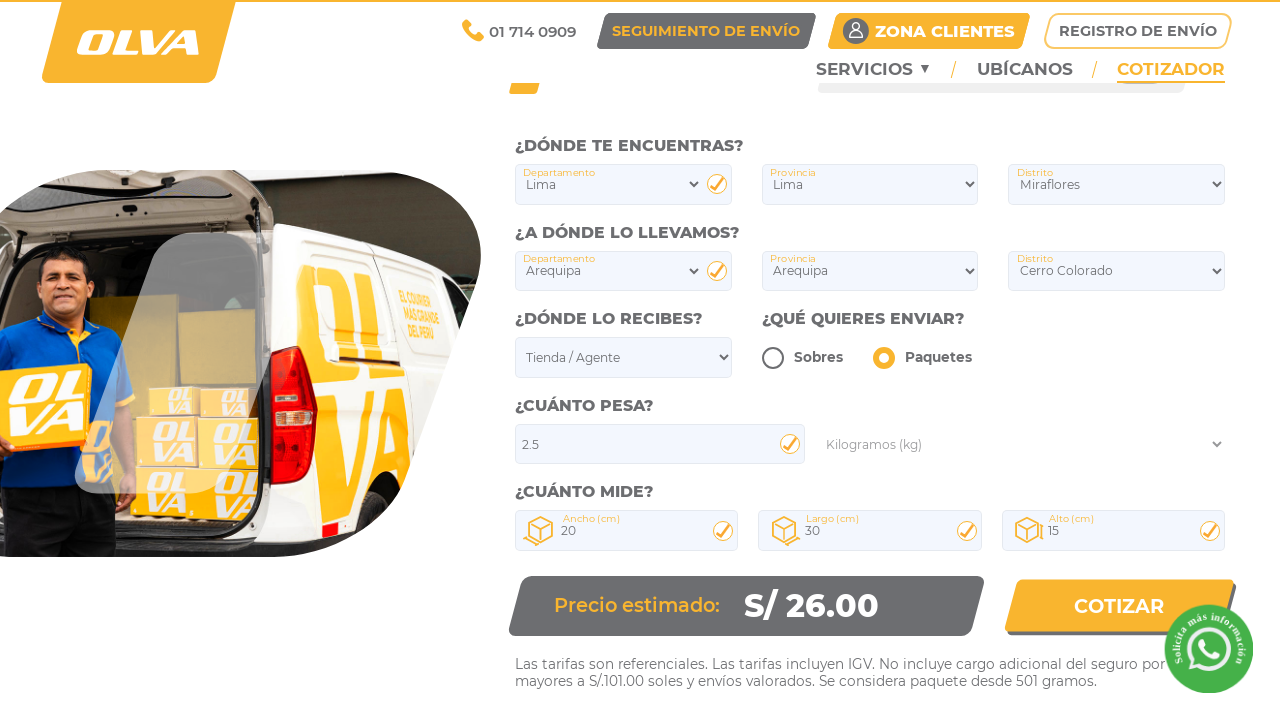